Tests page scrolling functionality by navigating to a forms page and scrolling down 1029 pixels using JavaScript execution

Starting URL: http://www.cs.tut.fi/~jkorpela/forms/file.html

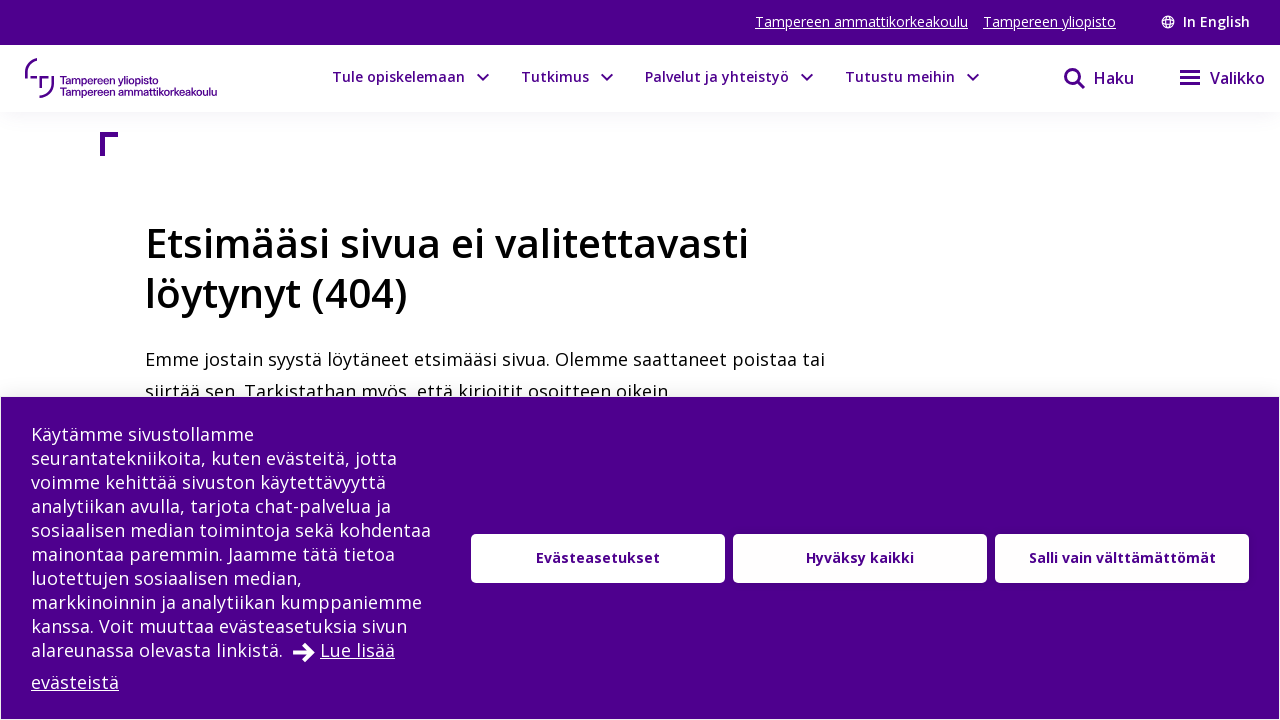

Page loaded (domcontentloaded state reached)
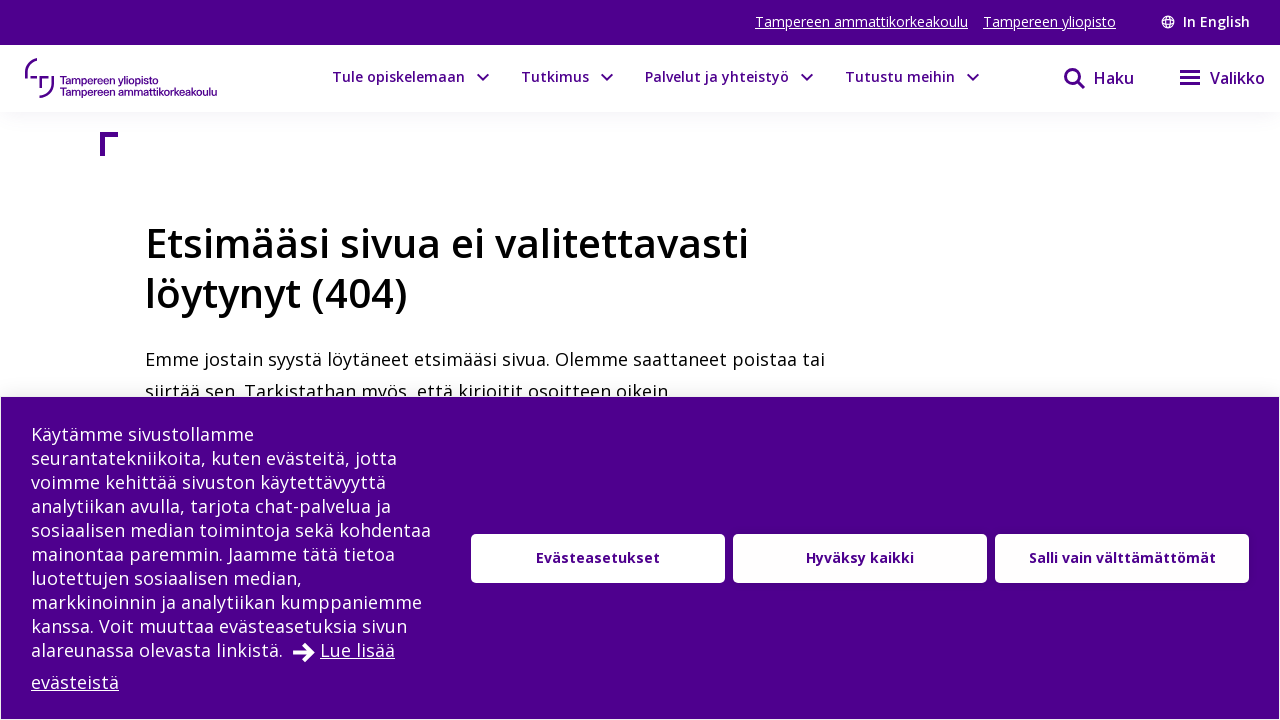

Scrolled down 1029 pixels using JavaScript
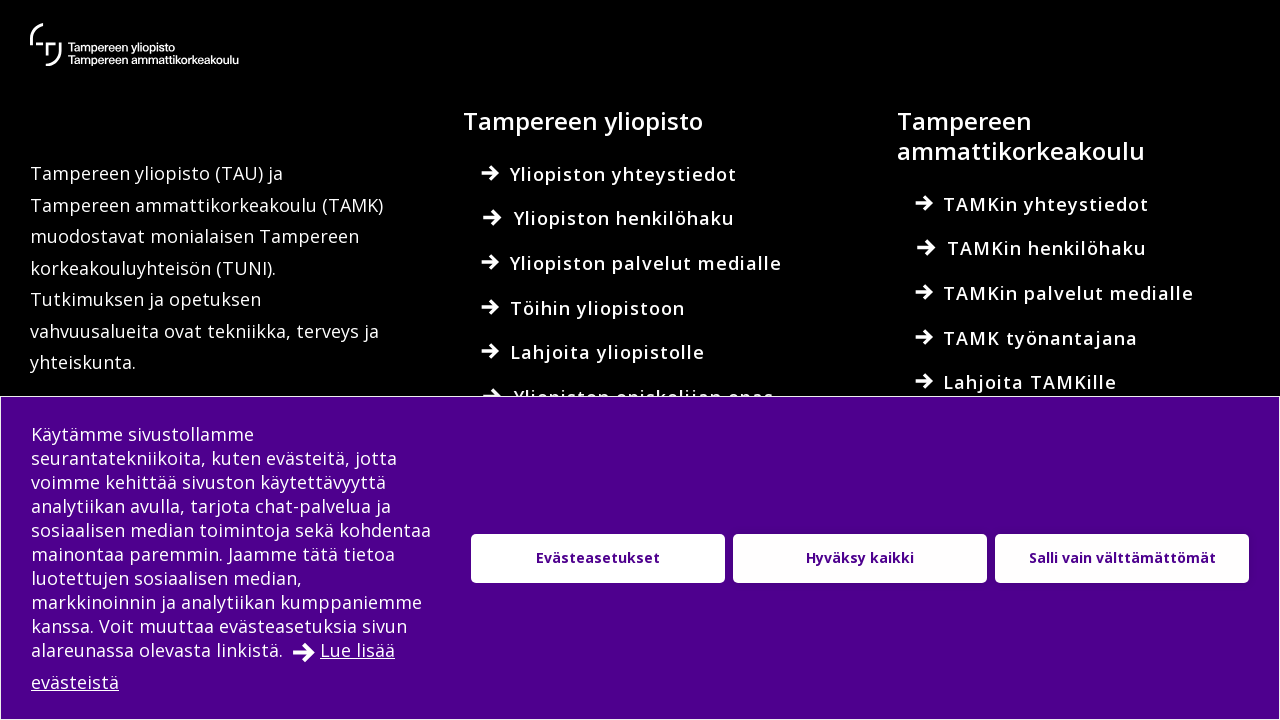

Waited 1000ms to observe scroll effect
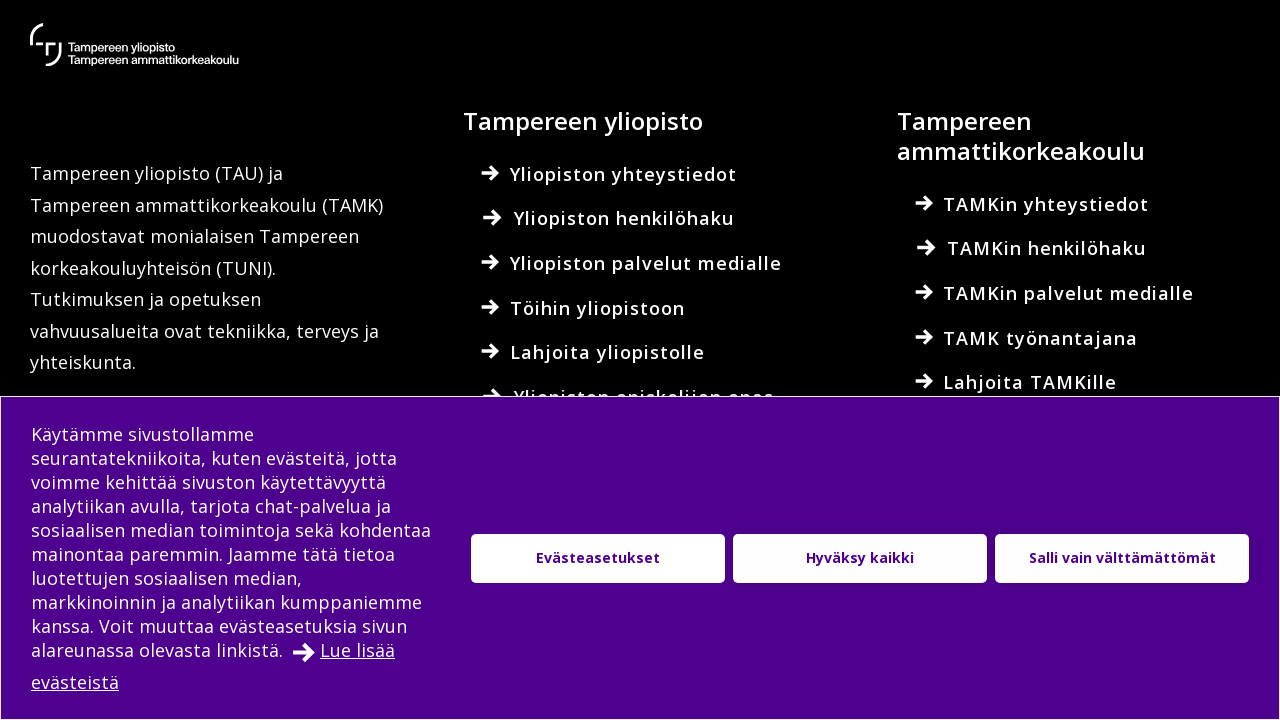

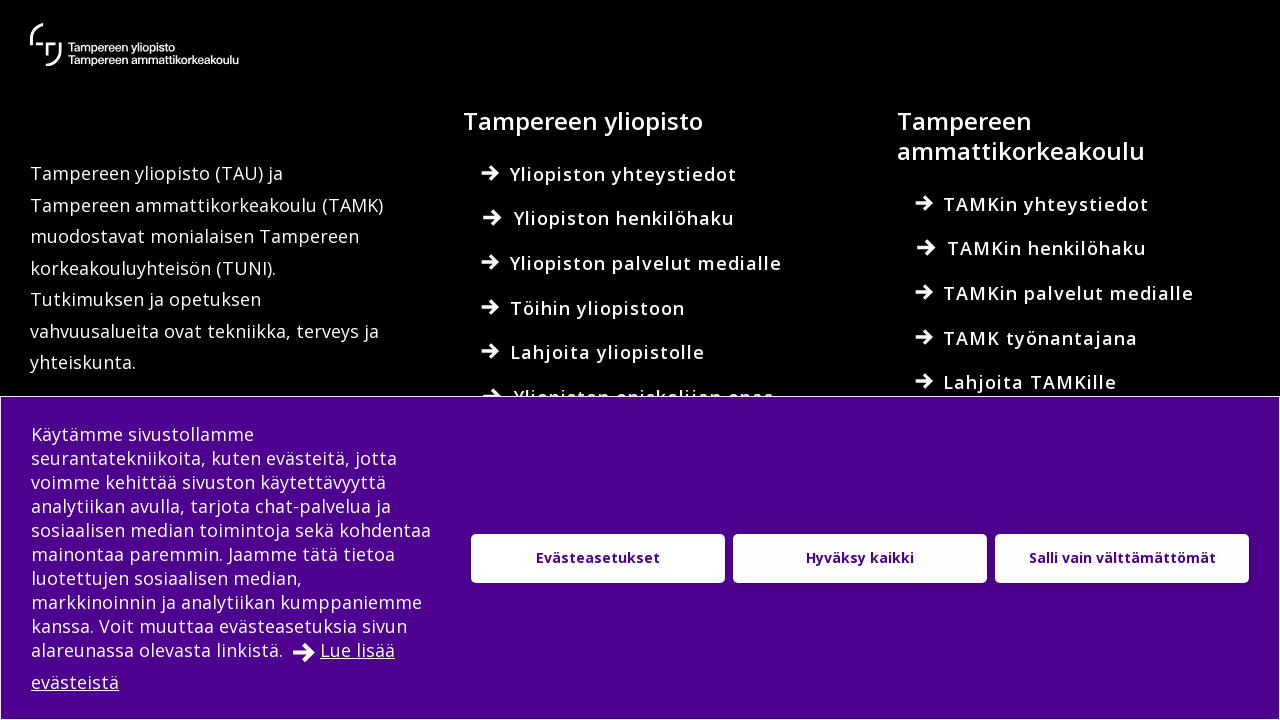